Tests radio button functionality by clicking the female radio button and verifying its states (enabled, displayed, selected)

Starting URL: https://syntaxprojects.com/basic-radiobutton-demo.php

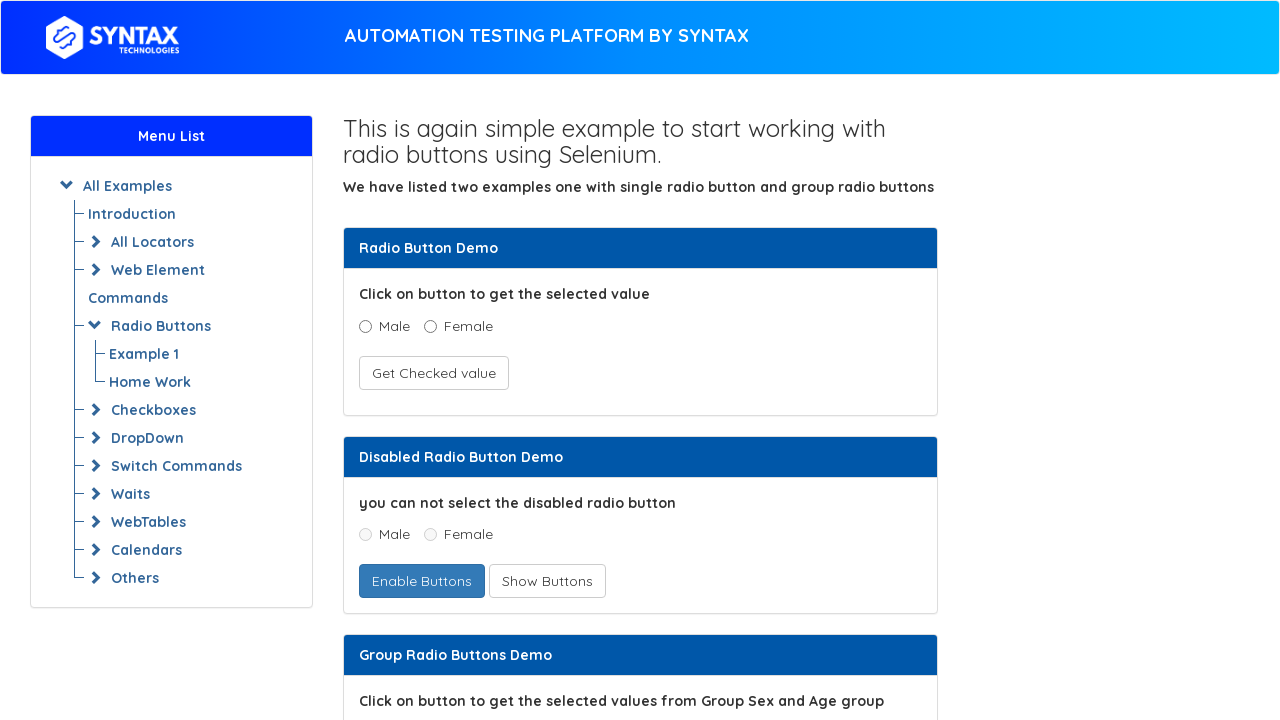

Clicked the female radio button at (430, 326) on xpath=//input[@name='optradio' and @value='Female']
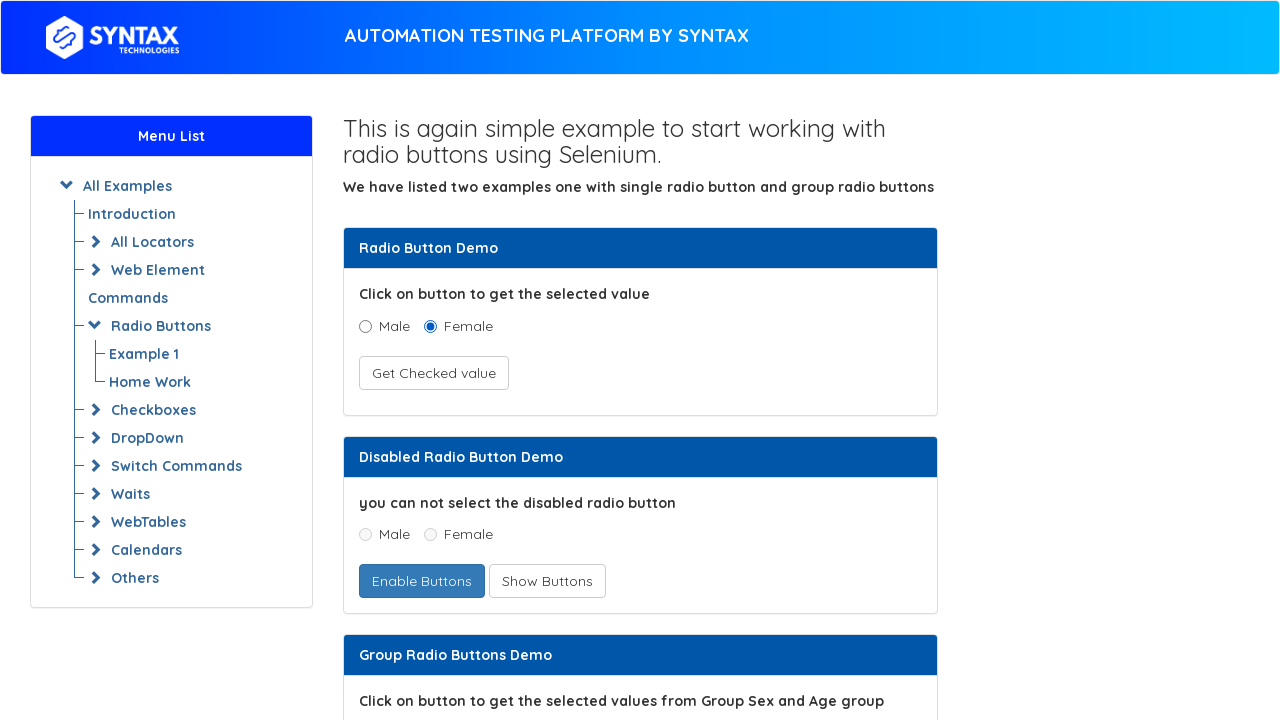

Verified that the female radio button is enabled
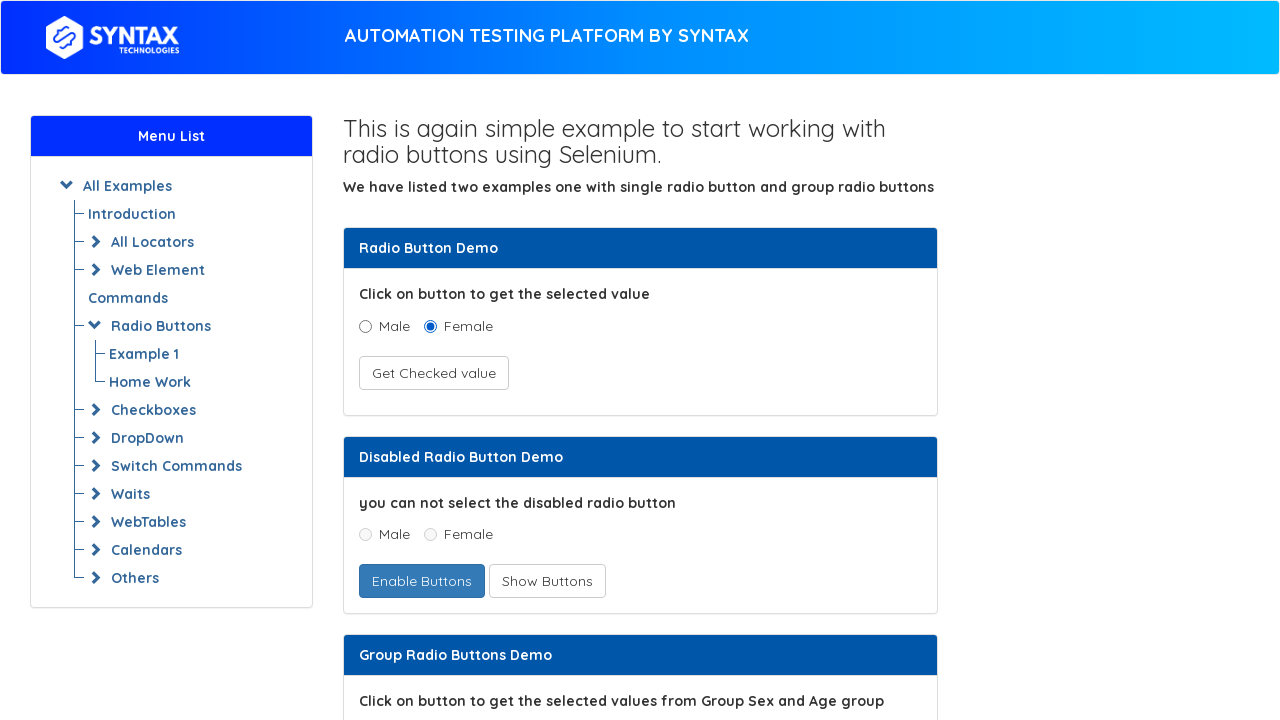

Verified that the female radio button is displayed
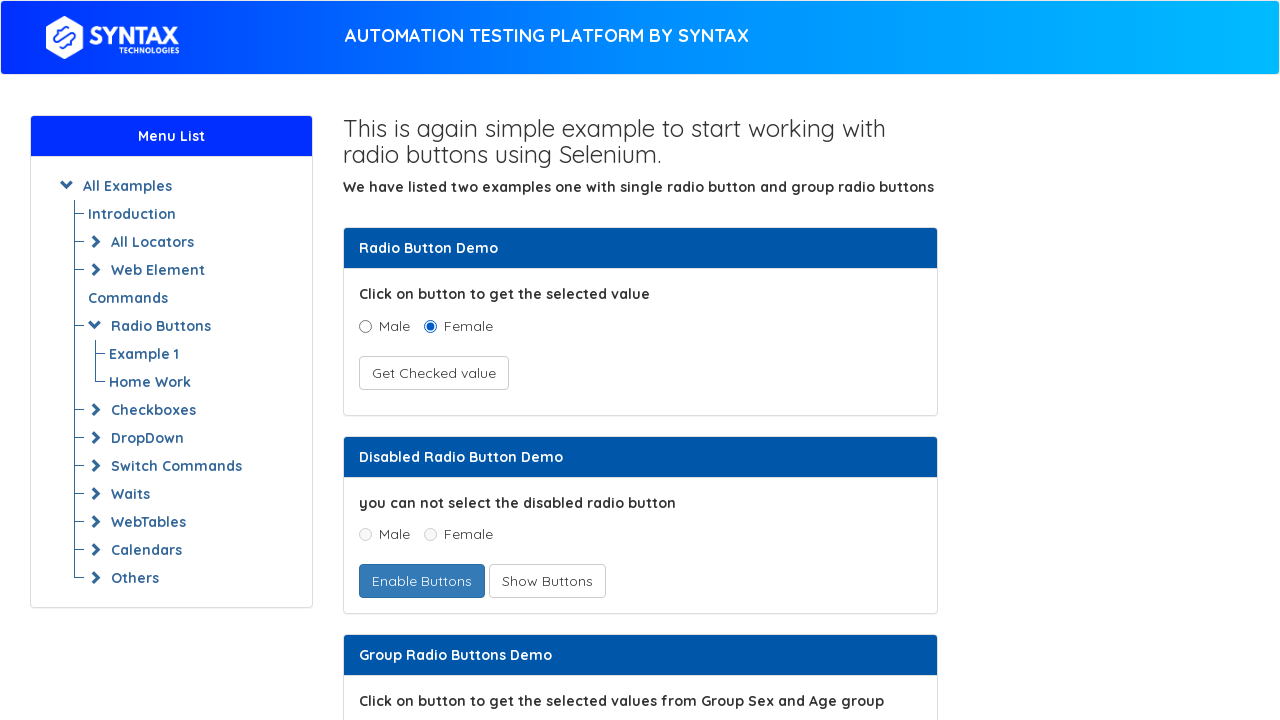

Verified that the female radio button is selected
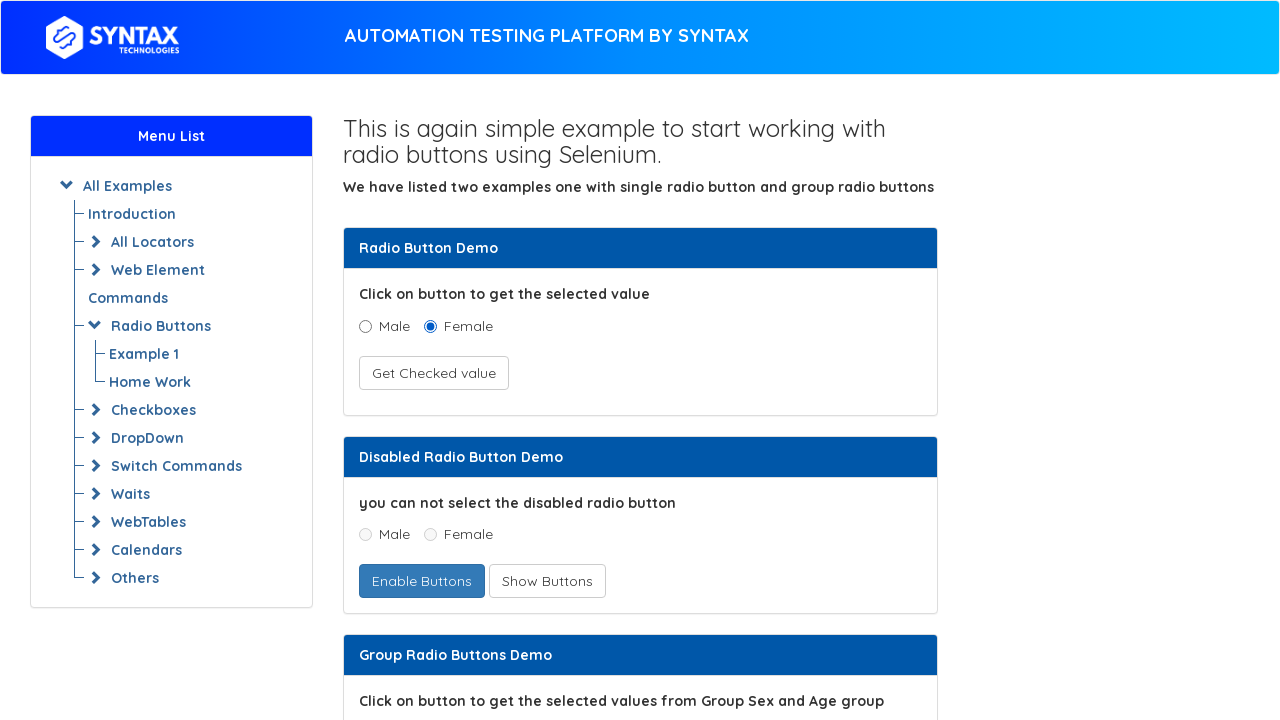

Clicked the female radio button again to test toggle behavior at (430, 326) on xpath=//input[@name='optradio' and @value='Female']
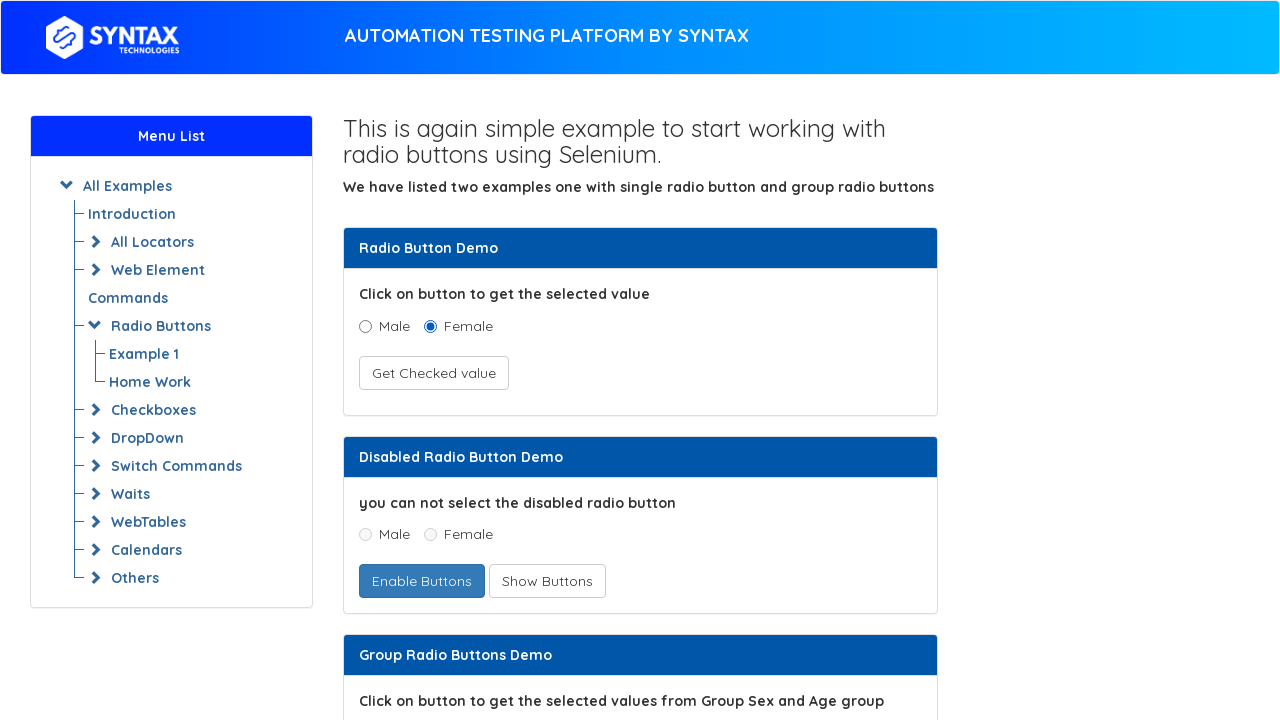

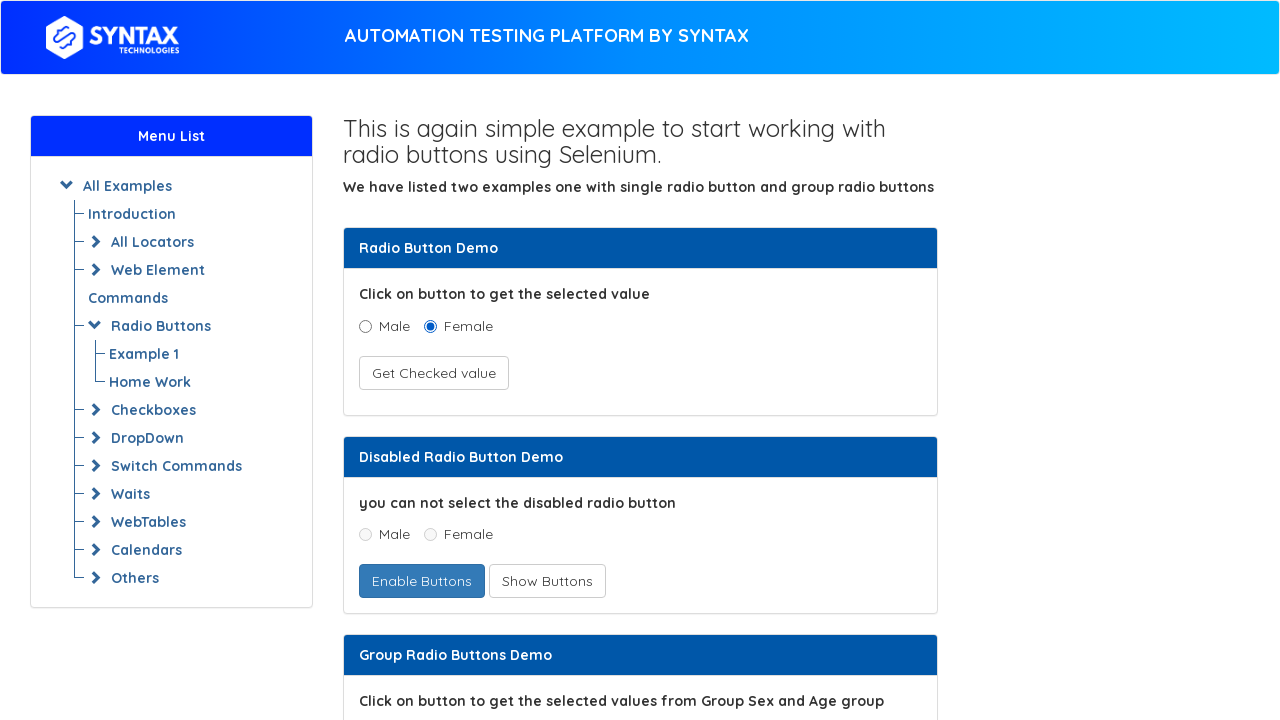